Tests the focus behavior and visual indication when clicking on the upload area

Starting URL: https://e-commerce-client-swart.vercel.app/

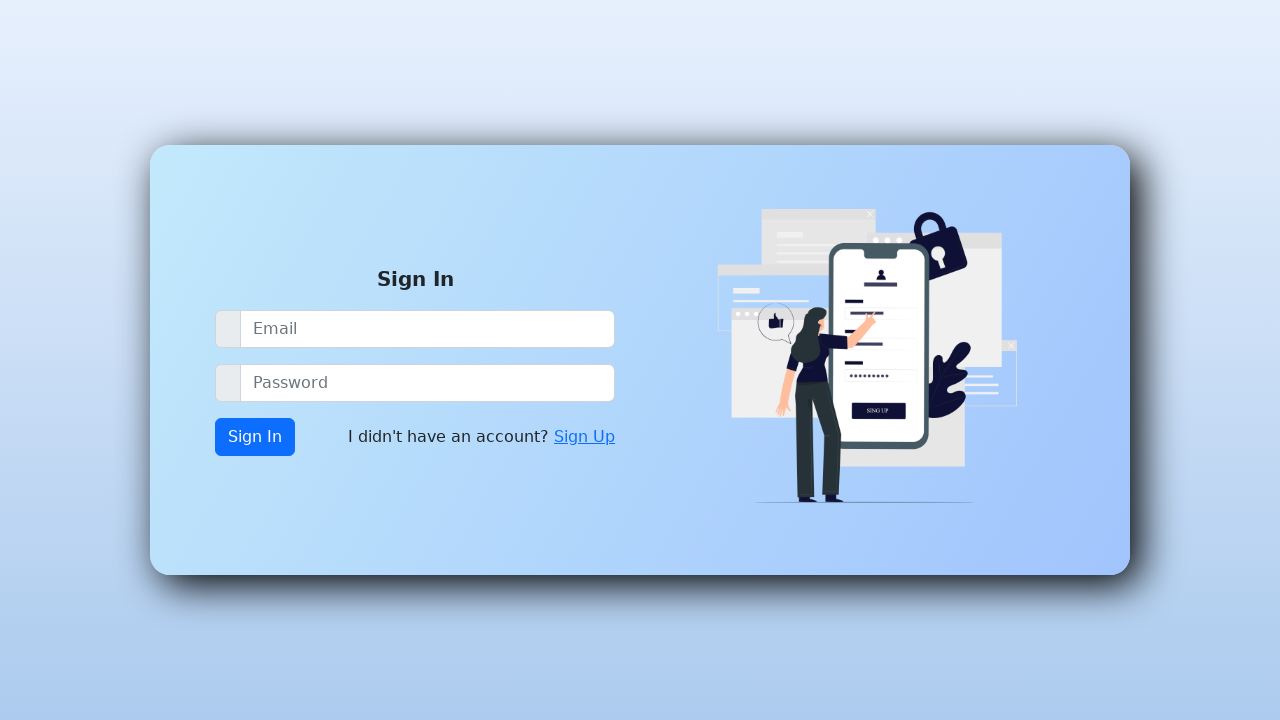

Clicked on Sign Up link at (584, 437) on xpath=//a[contains(text(),'Sign Up')]
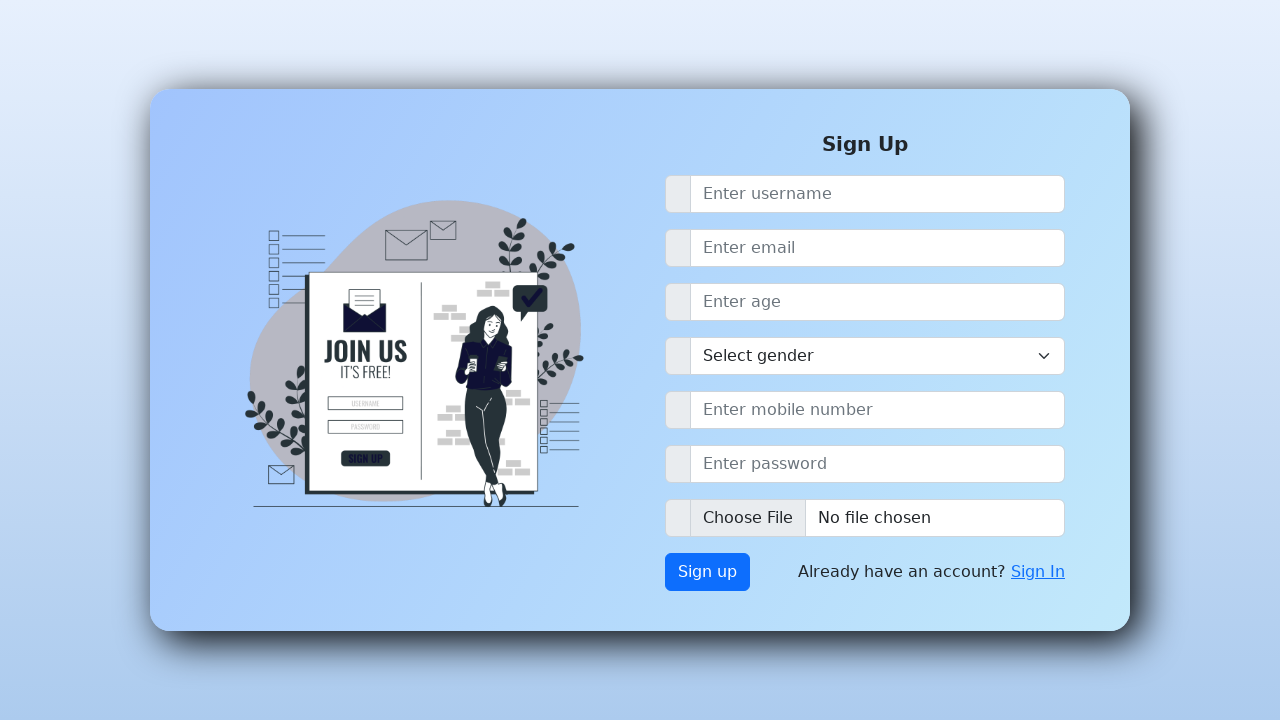

Upload area element is now visible
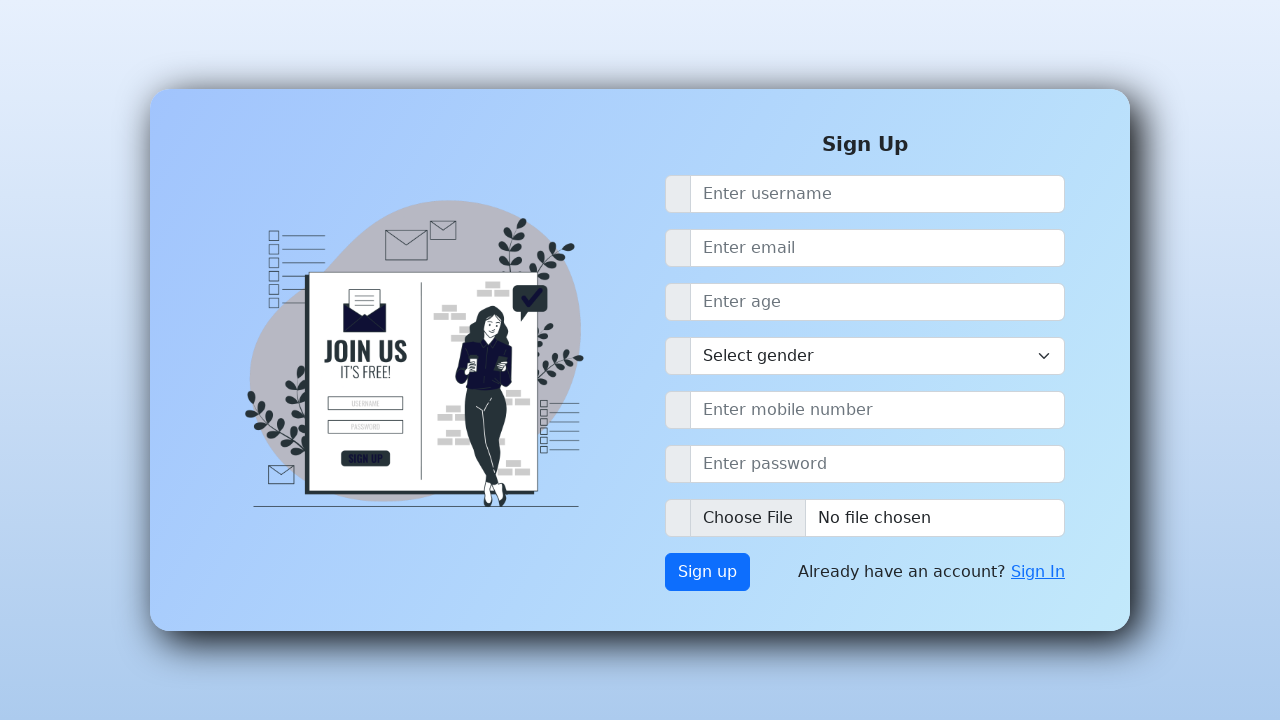

Clicked on upload area to test focus behavior at (878, 518) on #image-lg
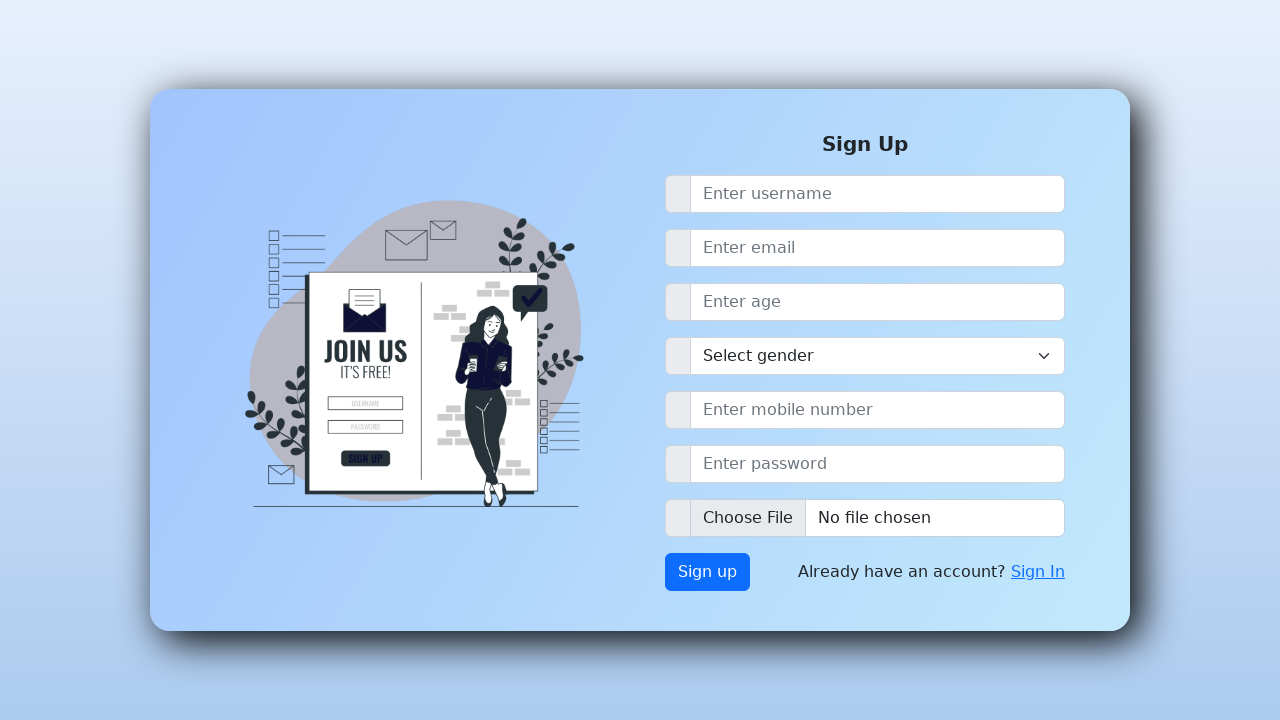

Retrieved border color CSS value: rgb(134, 183, 254)
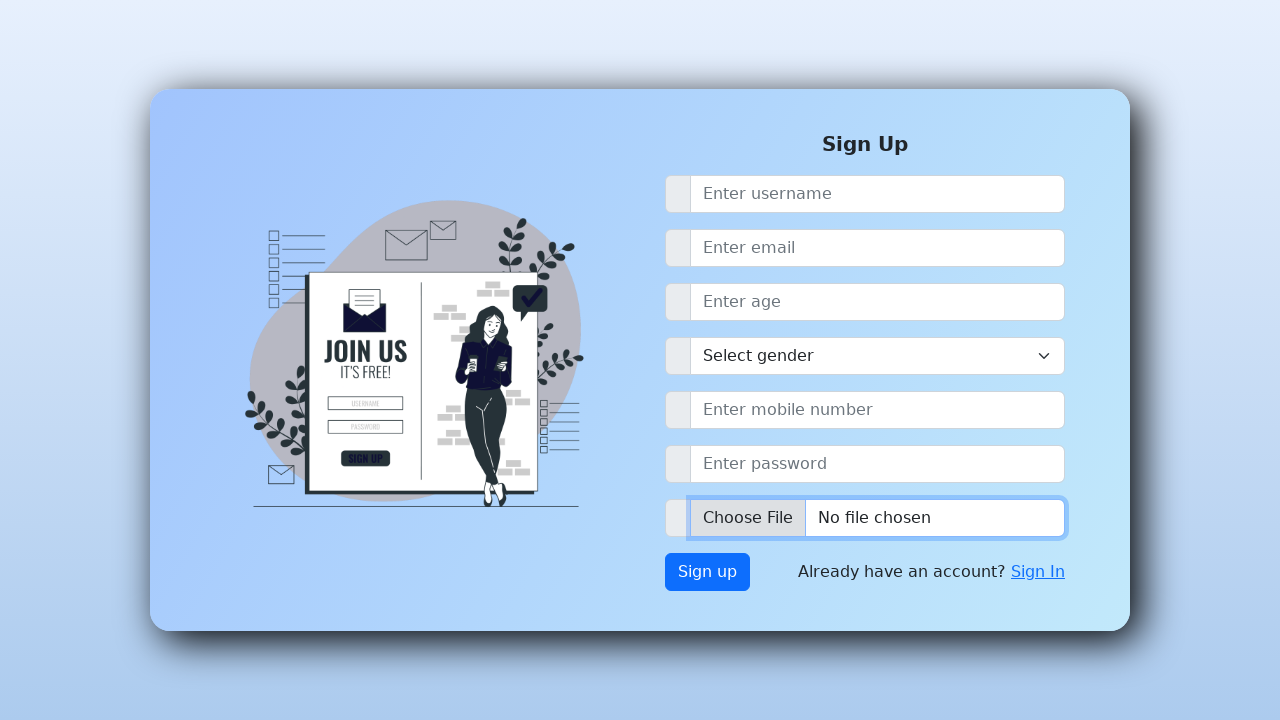

Verified that upload area has focus indication (border color is not rgb(177, 200, 232))
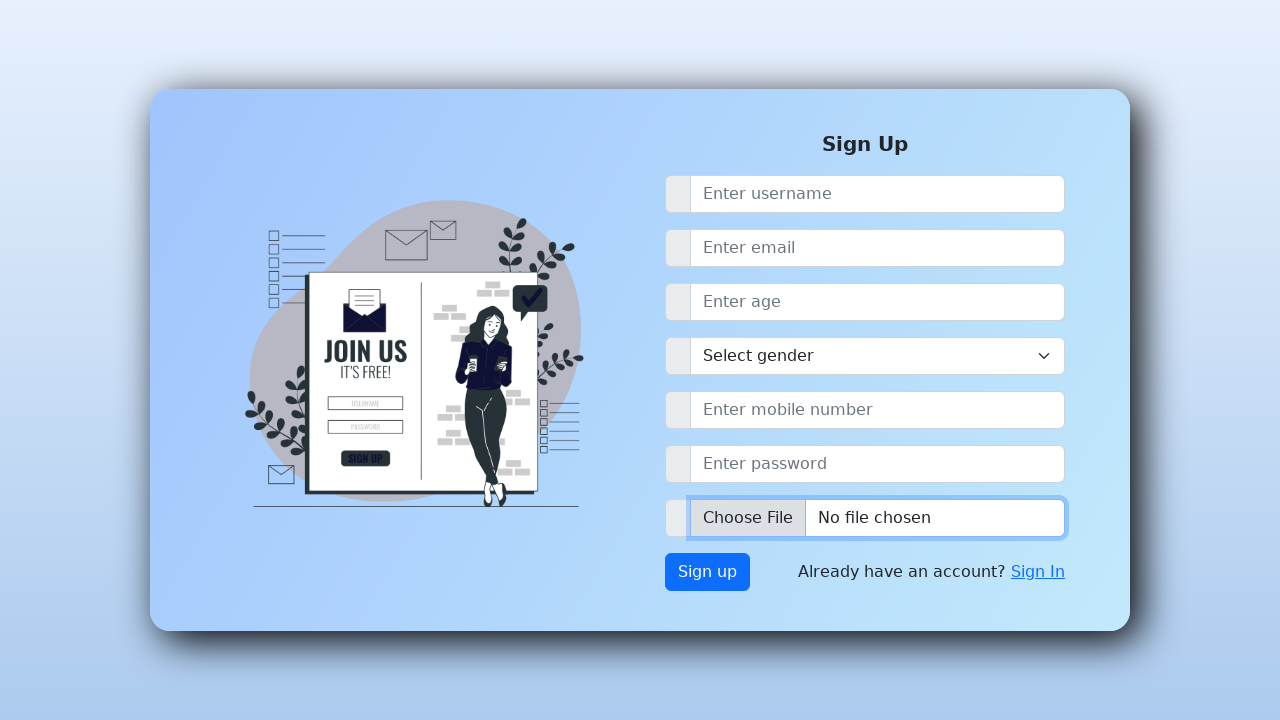

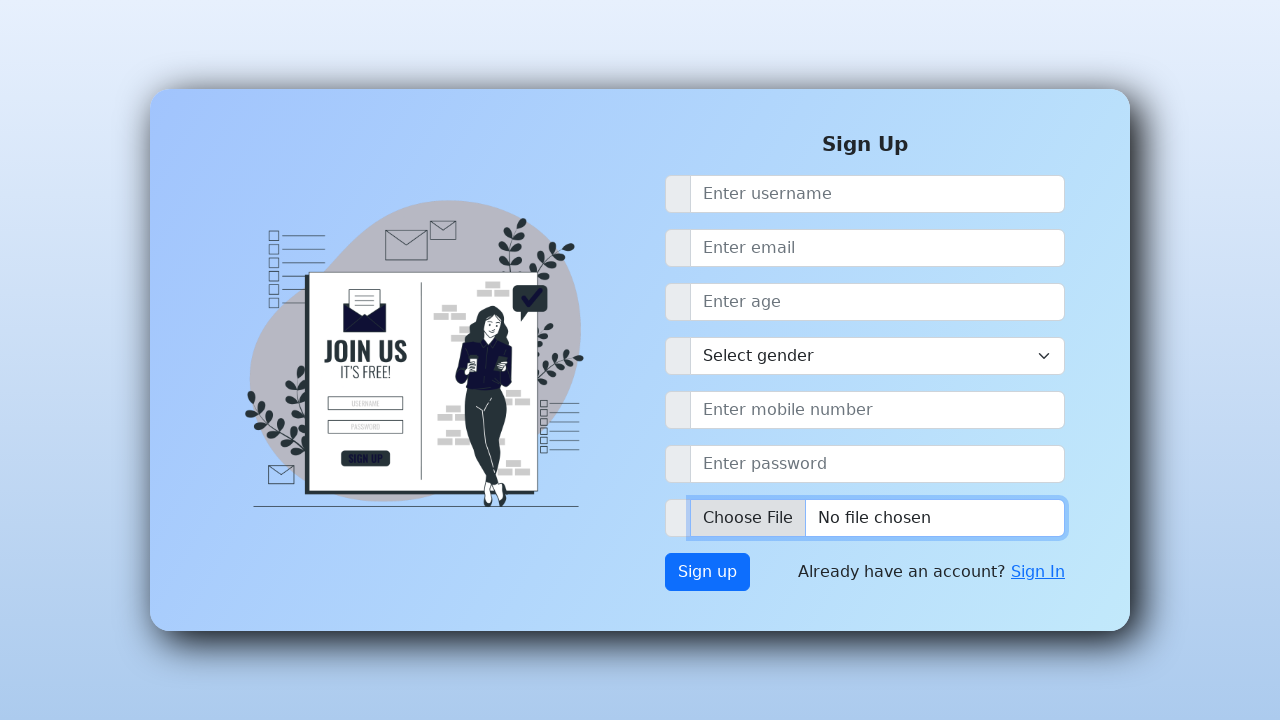